Tests nested frames functionality by navigating to the Nested Frames page, switching into nested iframes, and verifying content is accessible within the frames.

Starting URL: https://the-internet.herokuapp.com/

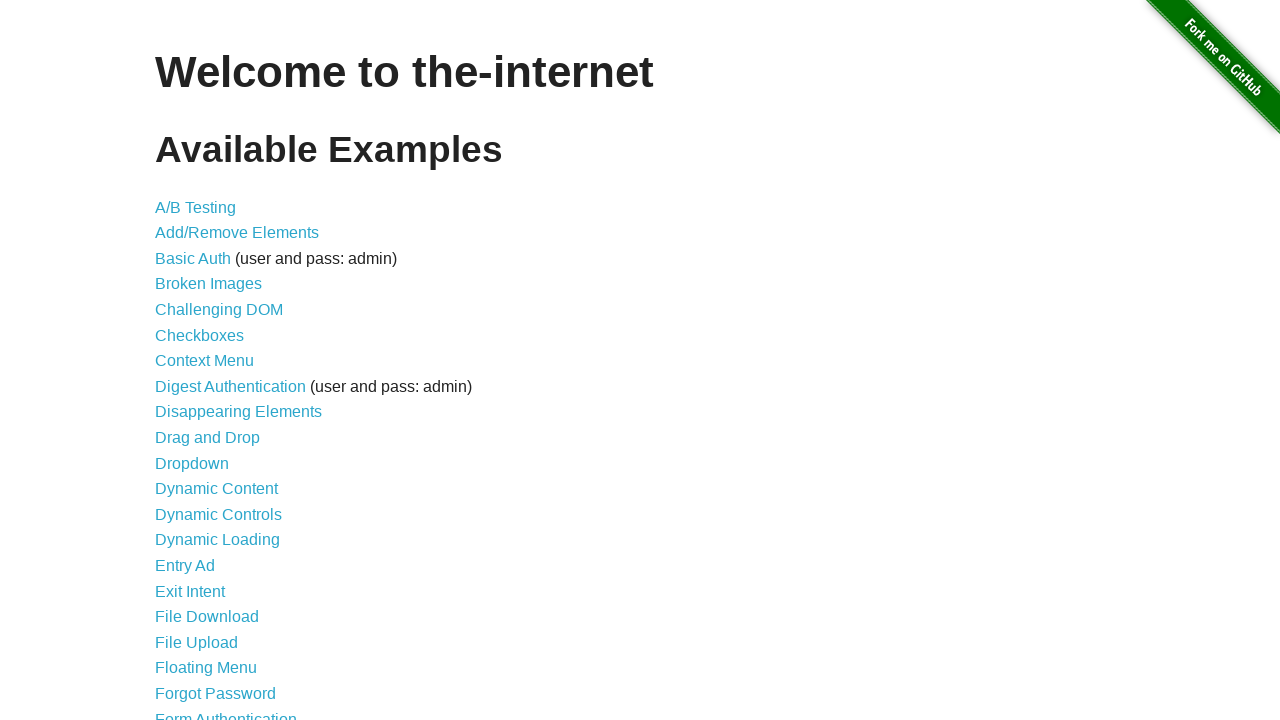

Clicked on 'Nested Frames' link at (210, 395) on text=Nested Frames
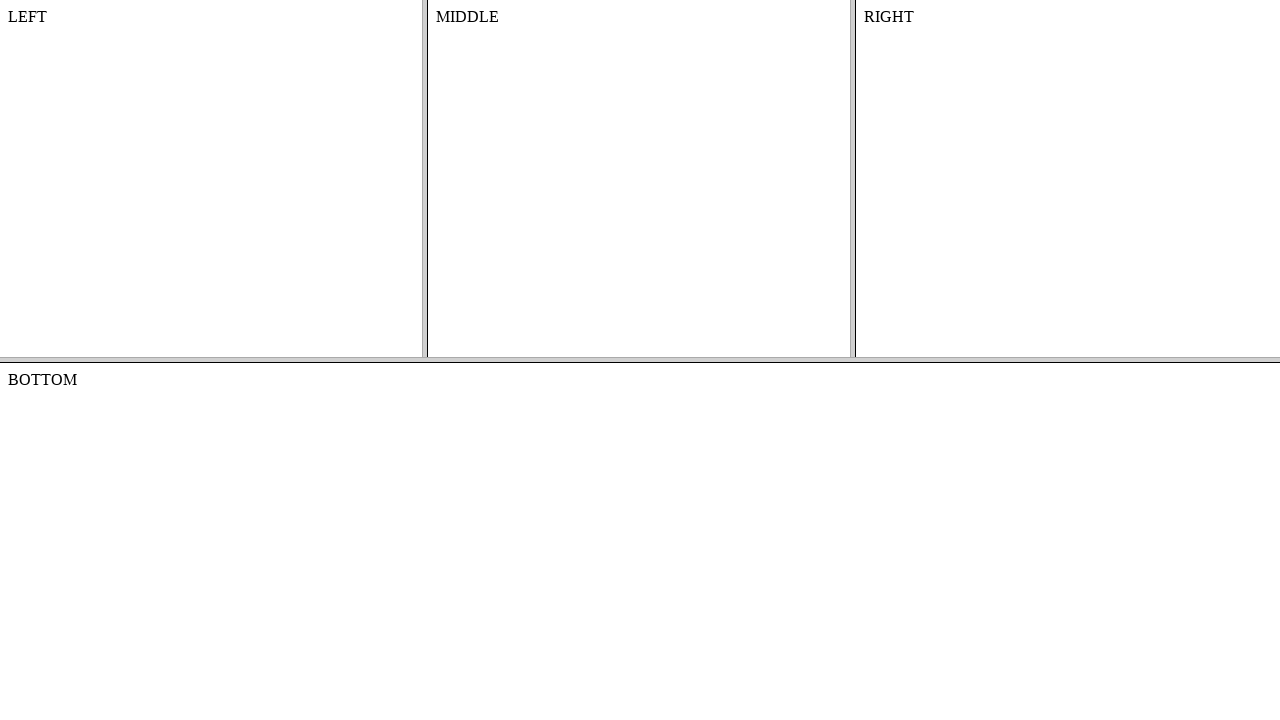

Frames page loaded (domcontentloaded)
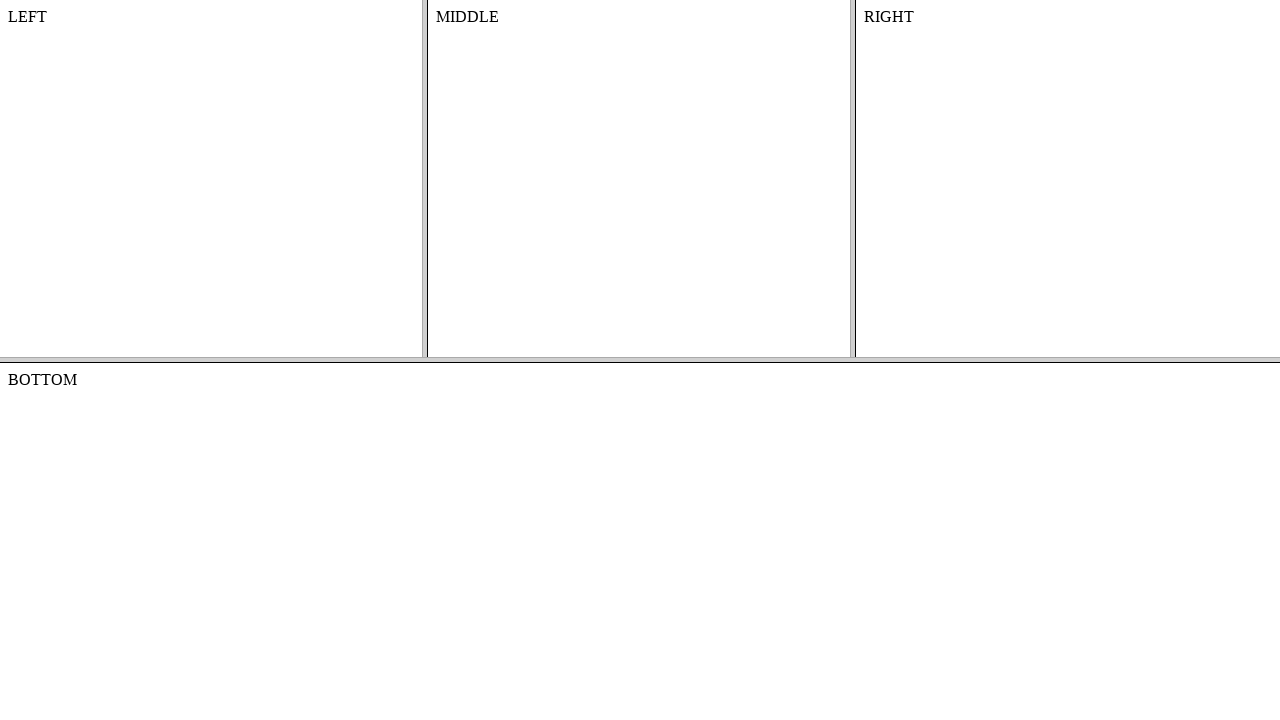

Located top frame (frame index 0)
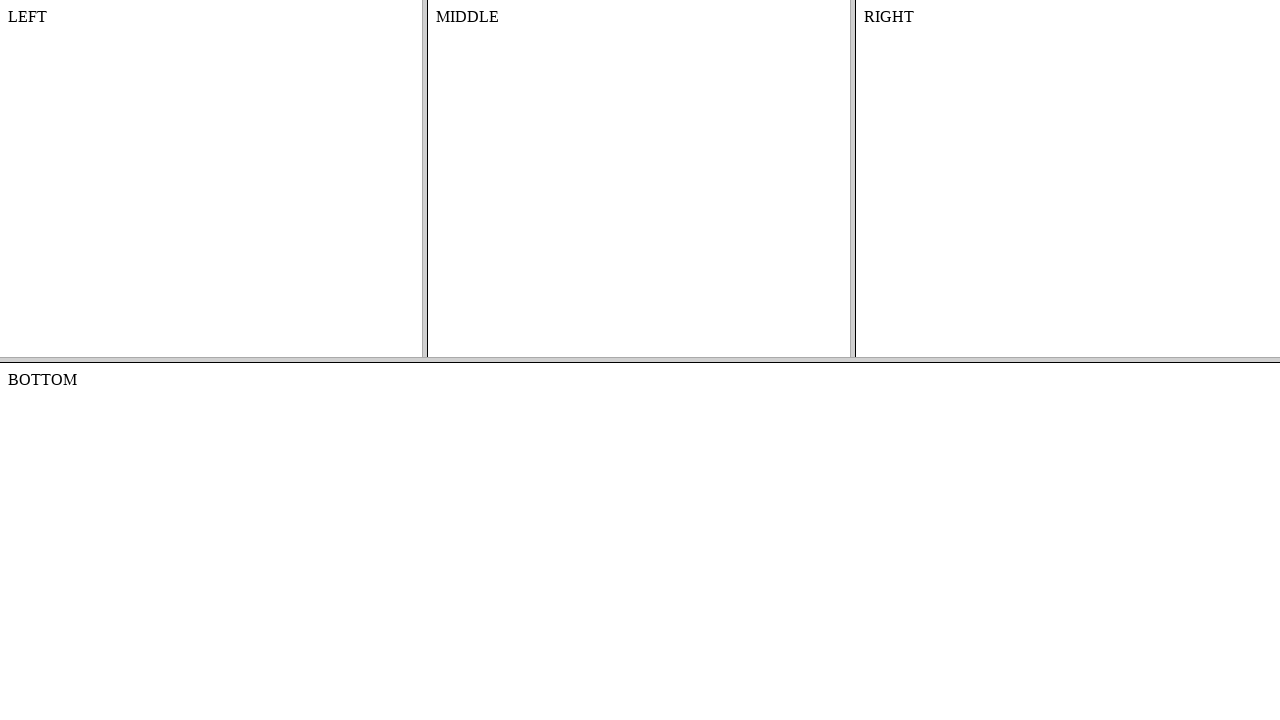

Located middle frame (nested frame index 1 within top frame)
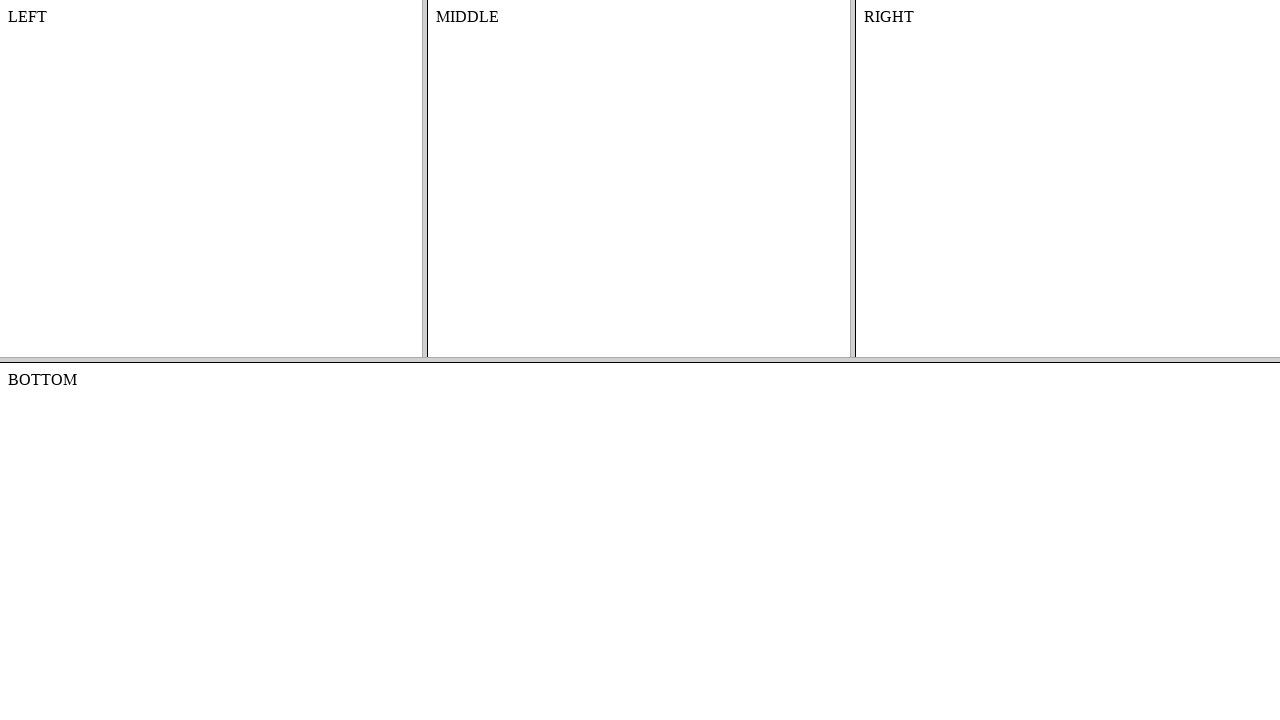

Retrieved content from middle frame: 'MIDDLE'
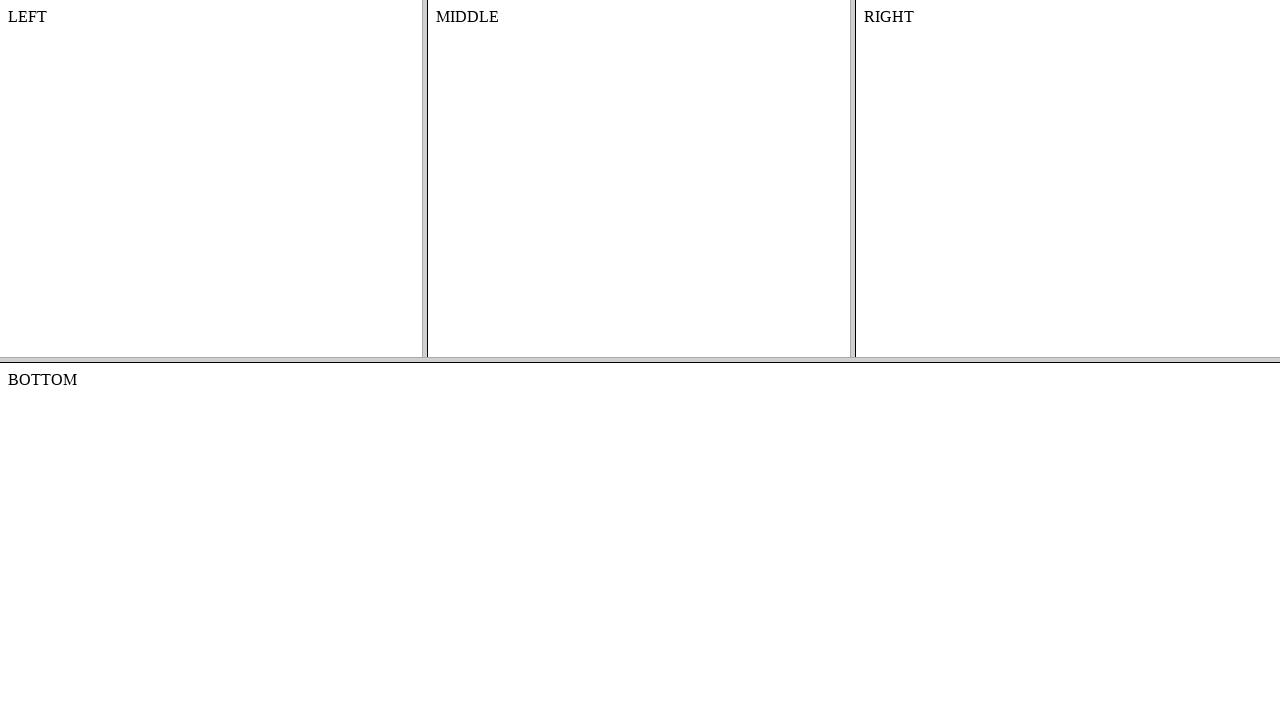

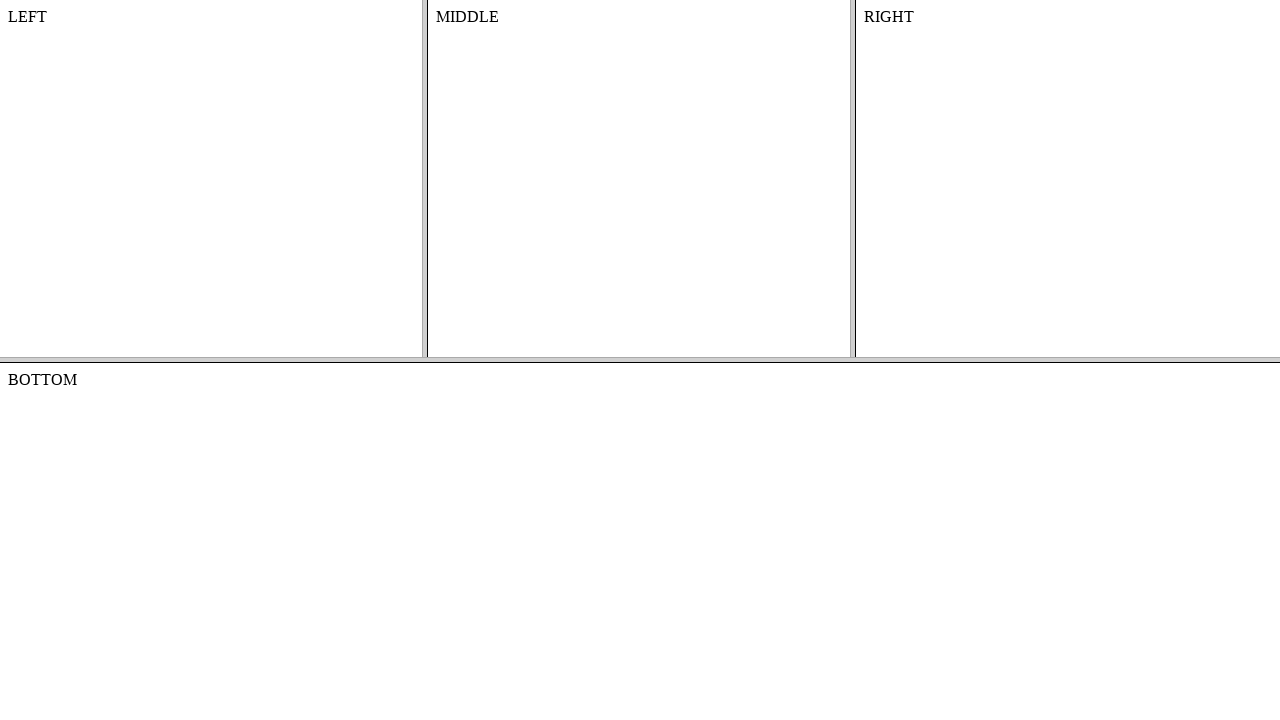